Tests form submission on Selenium's demo web form by filling a text field and clicking submit button

Starting URL: https://www.selenium.dev/selenium/web/web-form.html

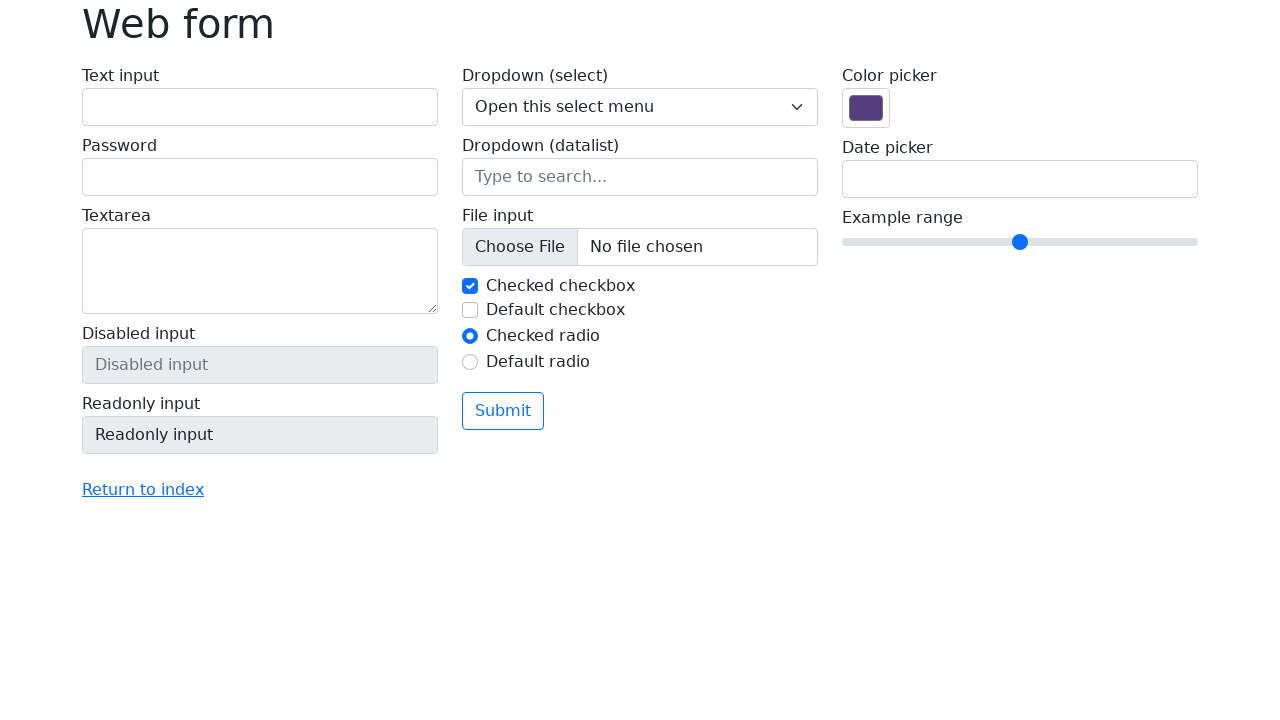

Filled text field with 'Selenium' on input[name='my-text']
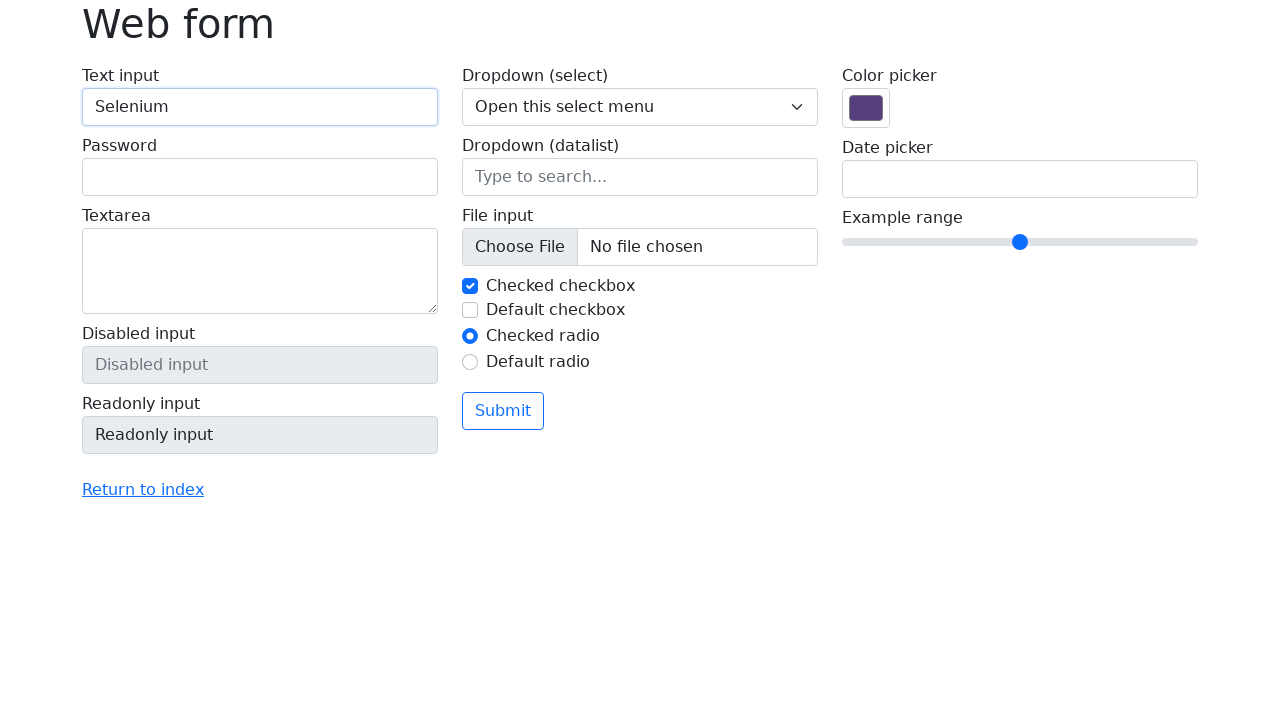

Clicked submit button at (503, 411) on button
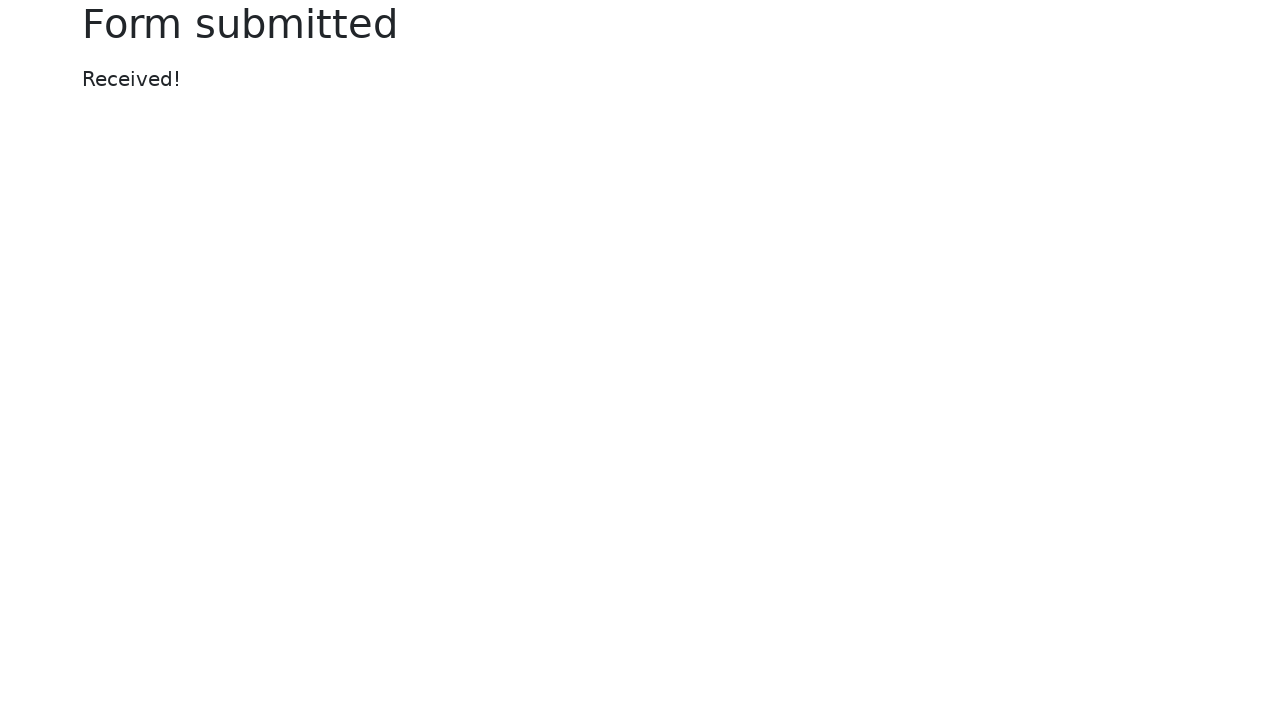

Result message appeared on page
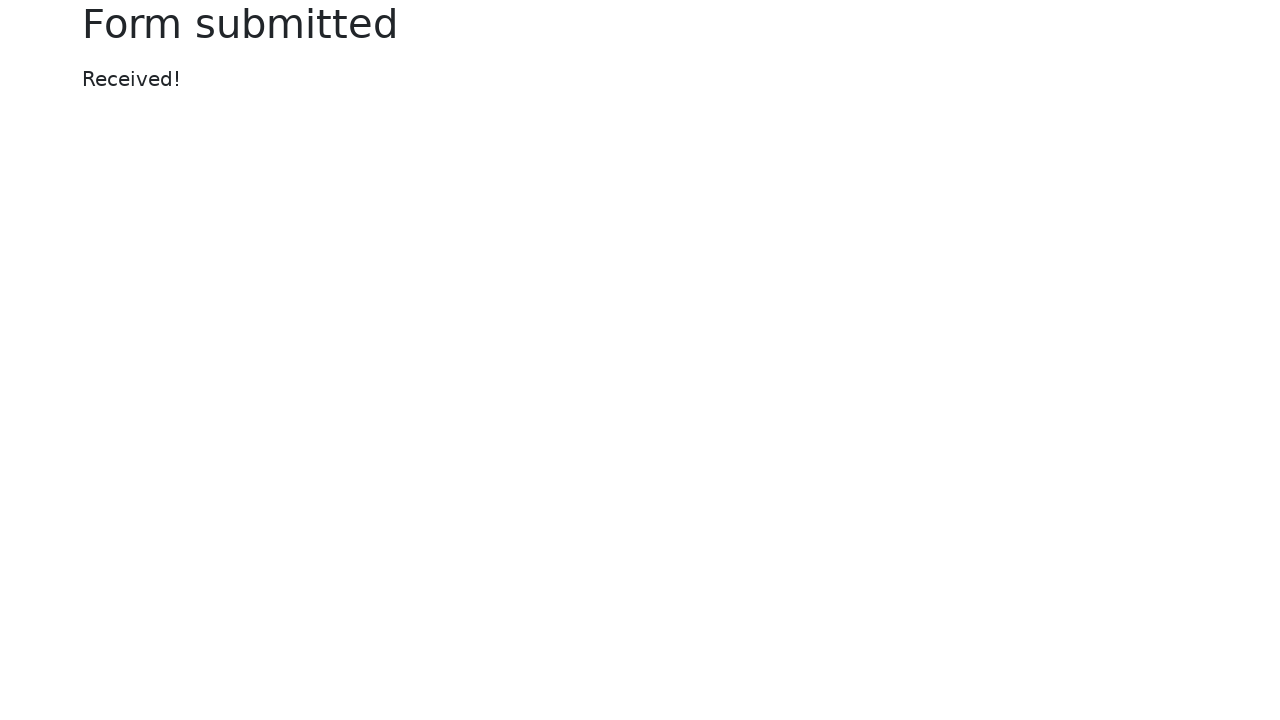

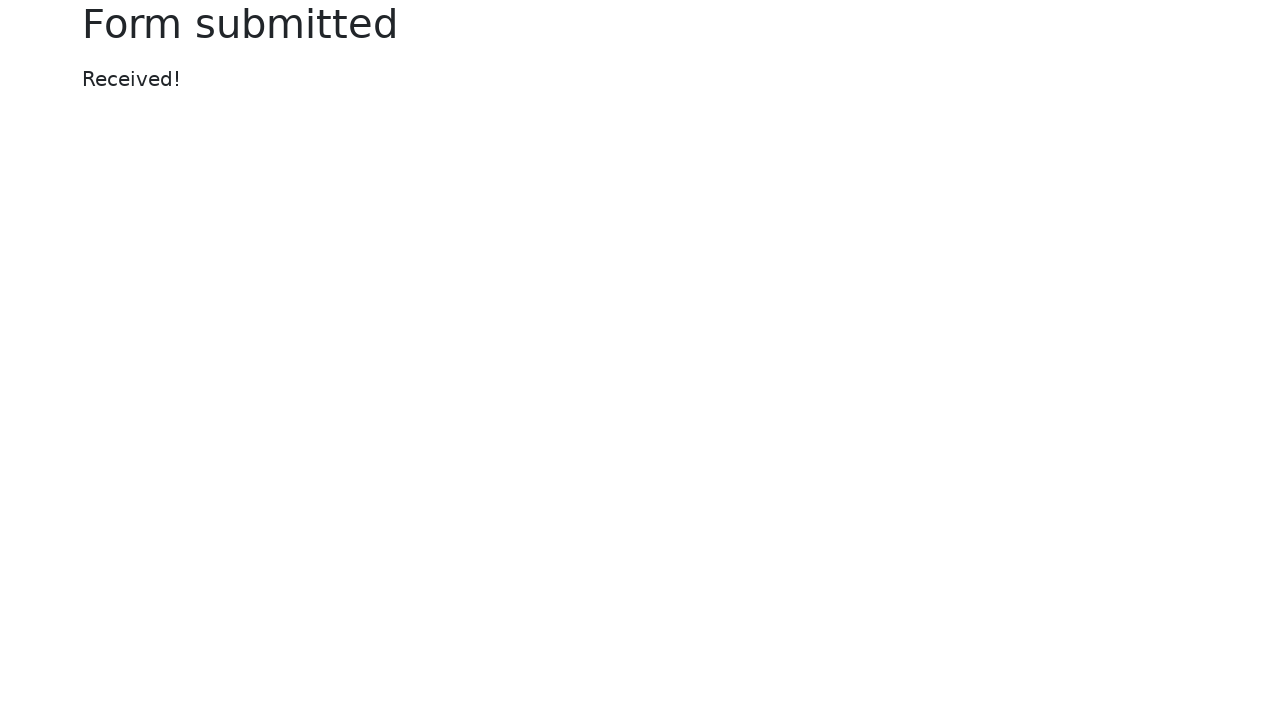